Tests editing a todo item by double-clicking, changing the text, and pressing Enter

Starting URL: https://demo.playwright.dev/todomvc

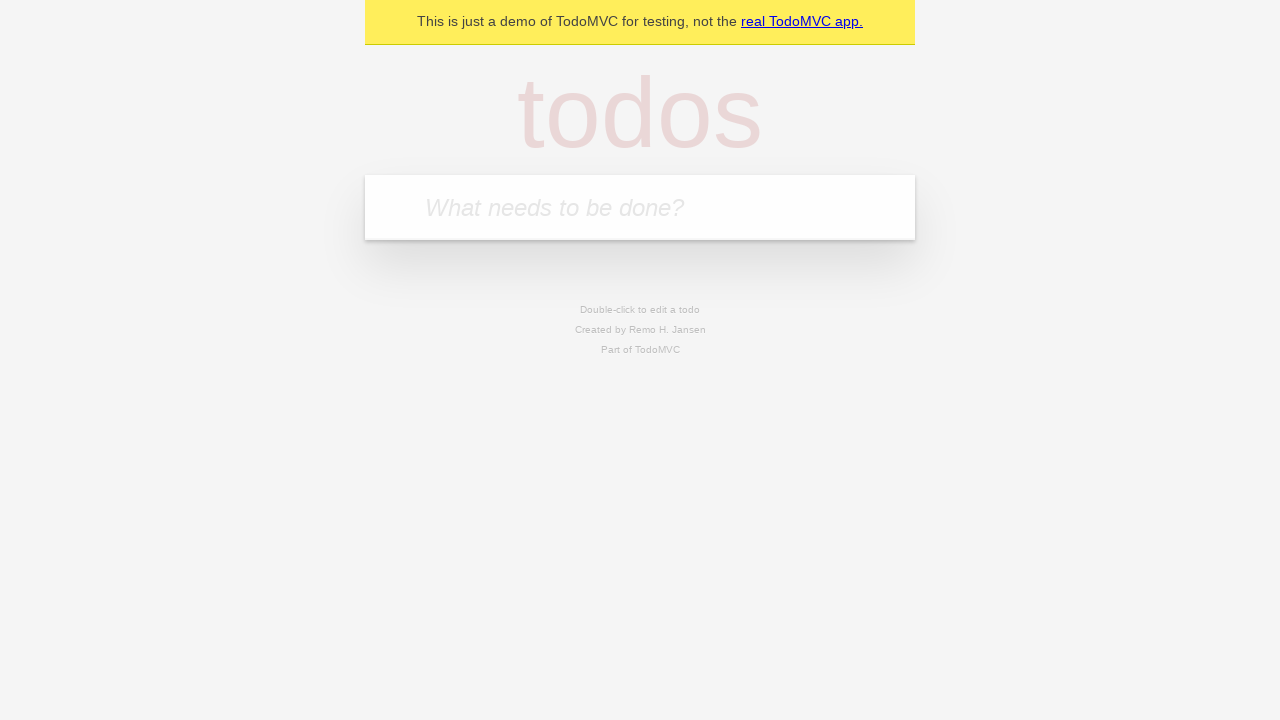

Filled first todo input with 'buy some cheese' on .new-todo
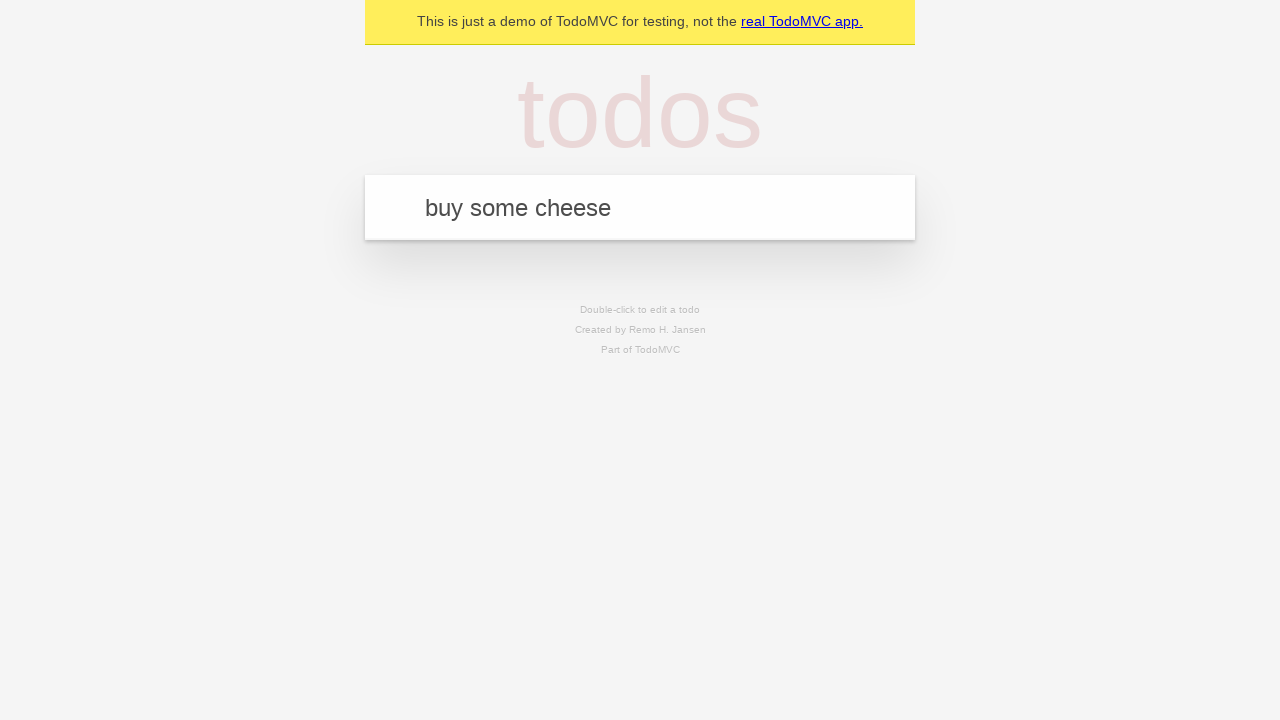

Pressed Enter to add first todo on .new-todo
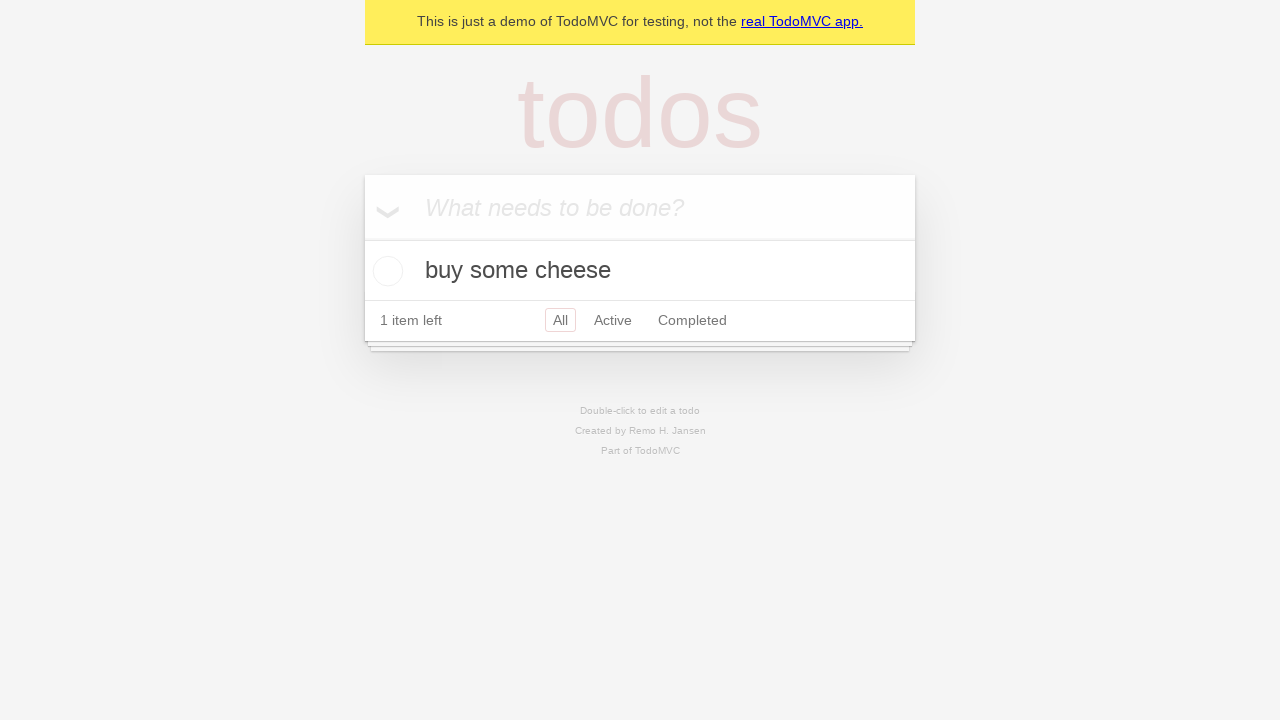

Filled second todo input with 'feed the cat' on .new-todo
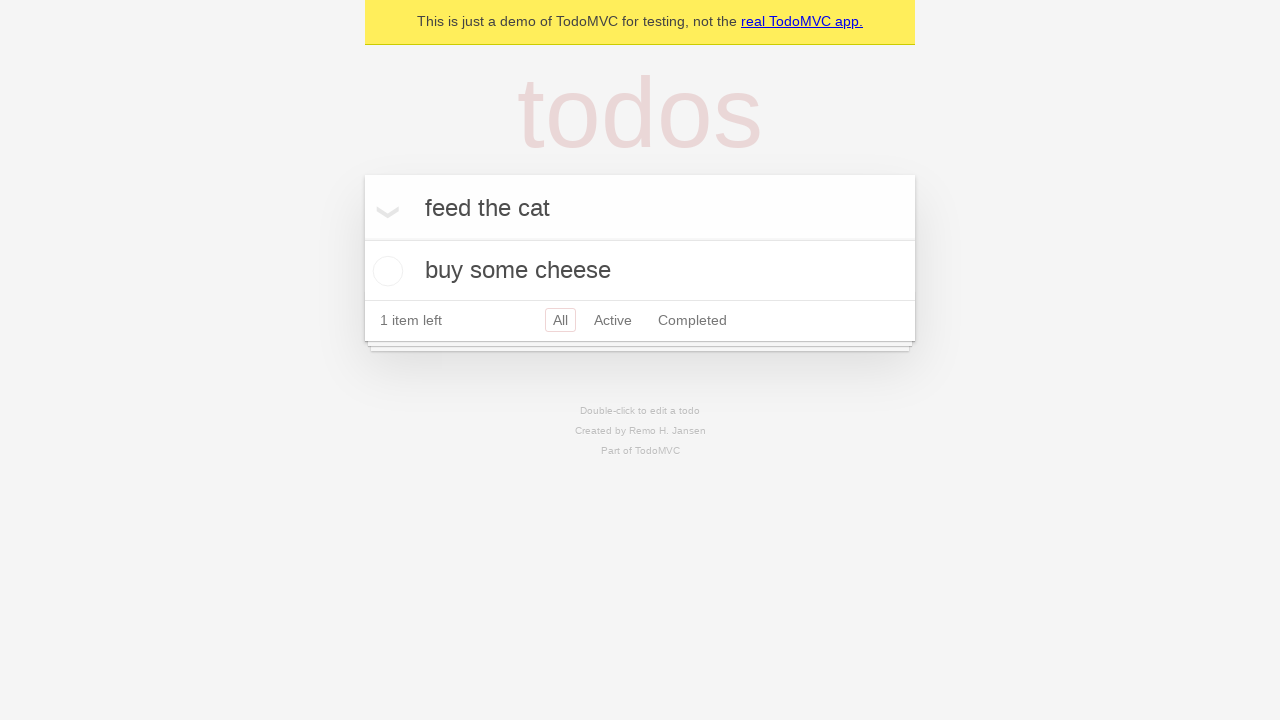

Pressed Enter to add second todo on .new-todo
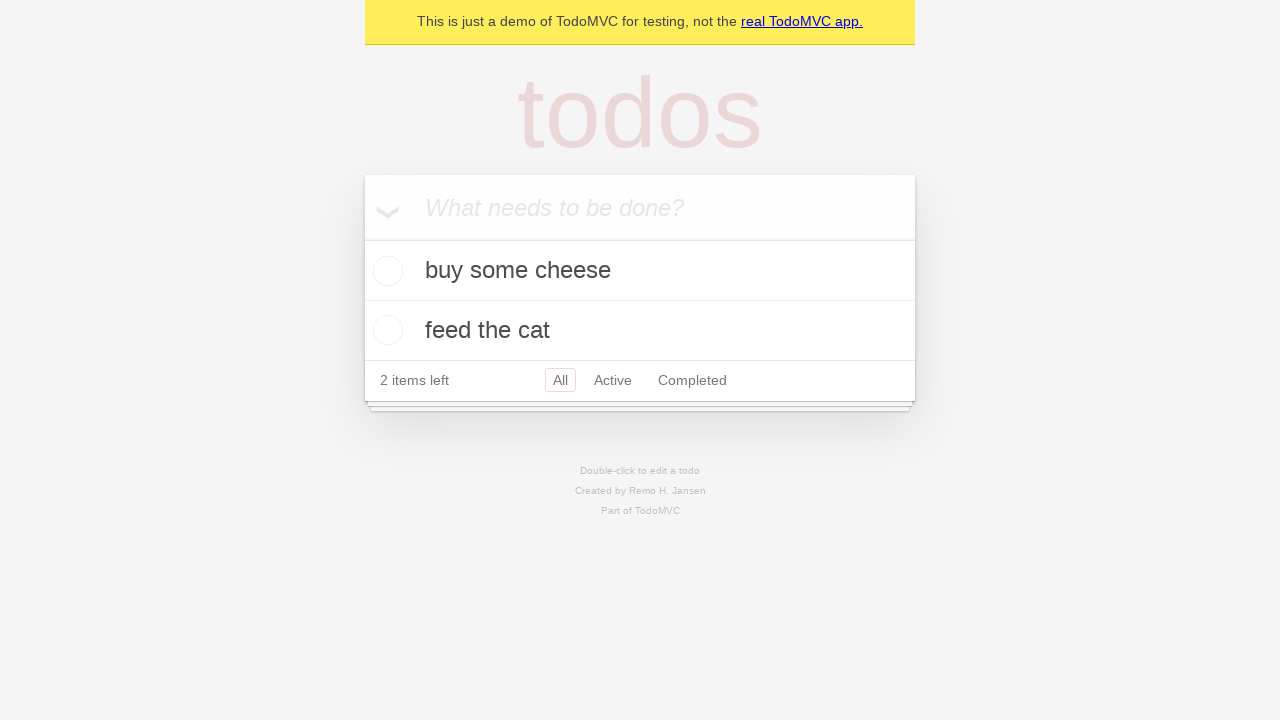

Filled third todo input with 'book a doctors appointment' on .new-todo
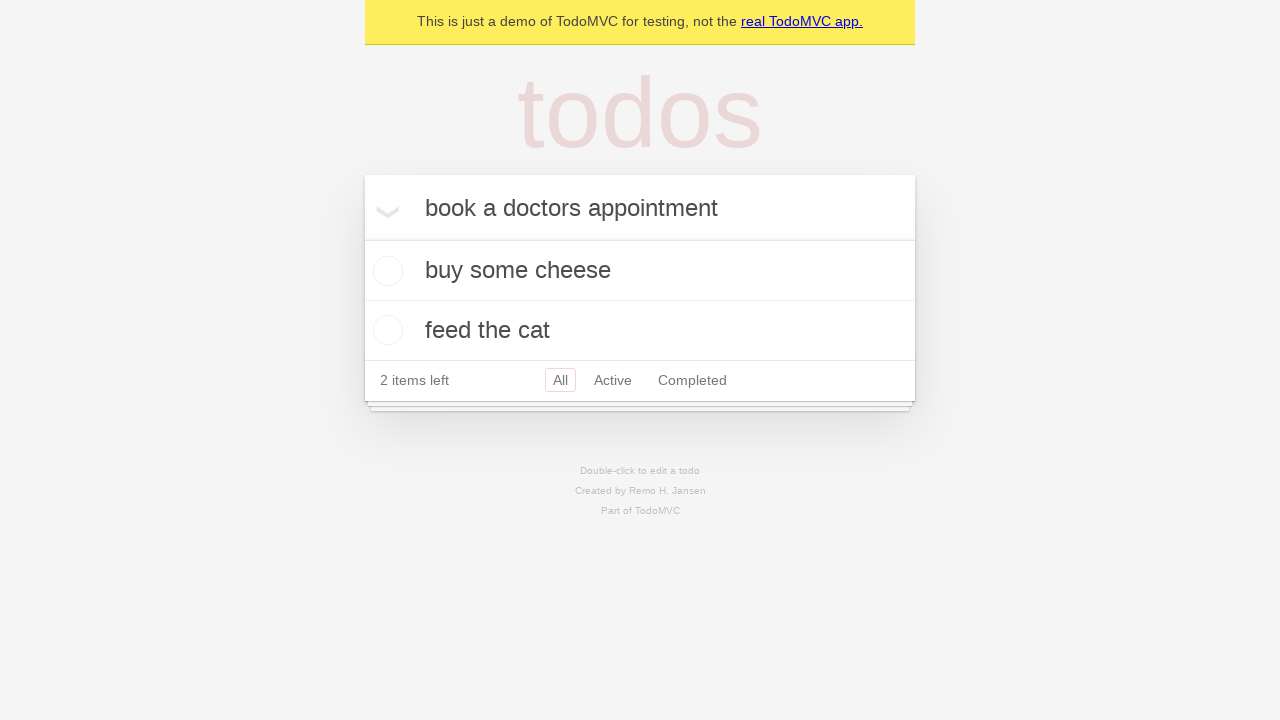

Pressed Enter to add third todo on .new-todo
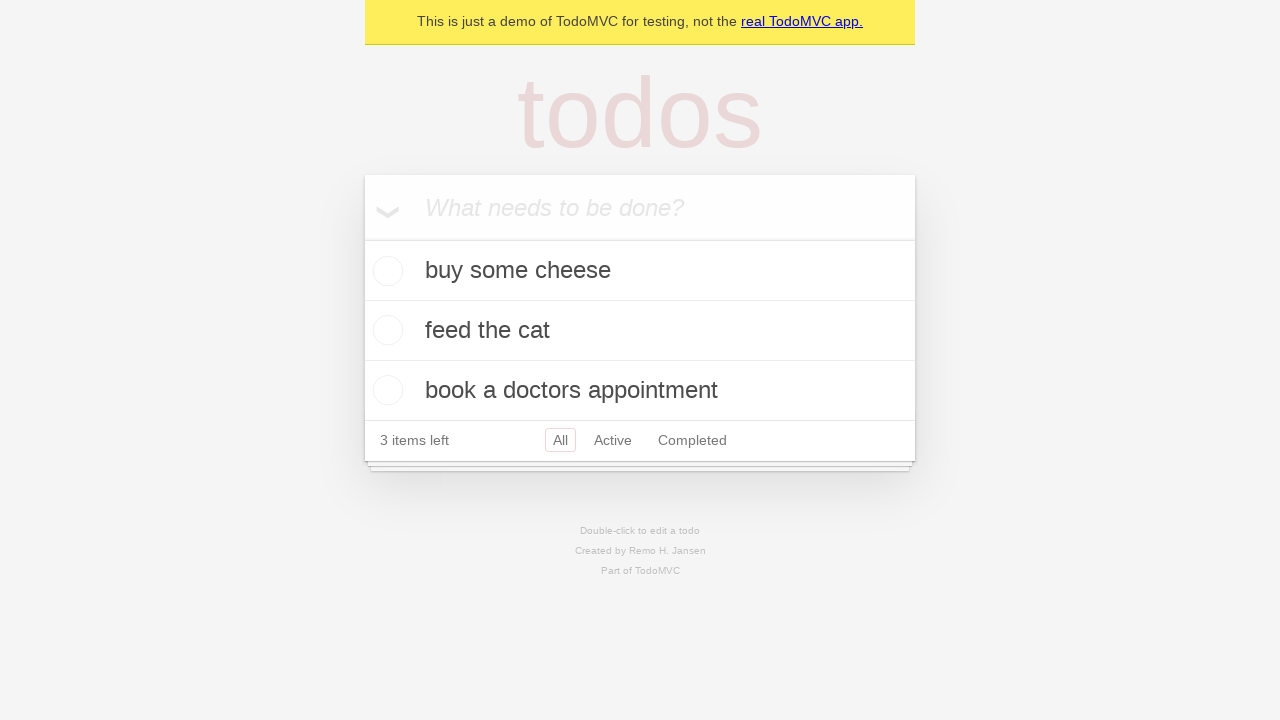

Double-clicked second todo item to enter edit mode at (640, 331) on .todo-list li >> nth=1
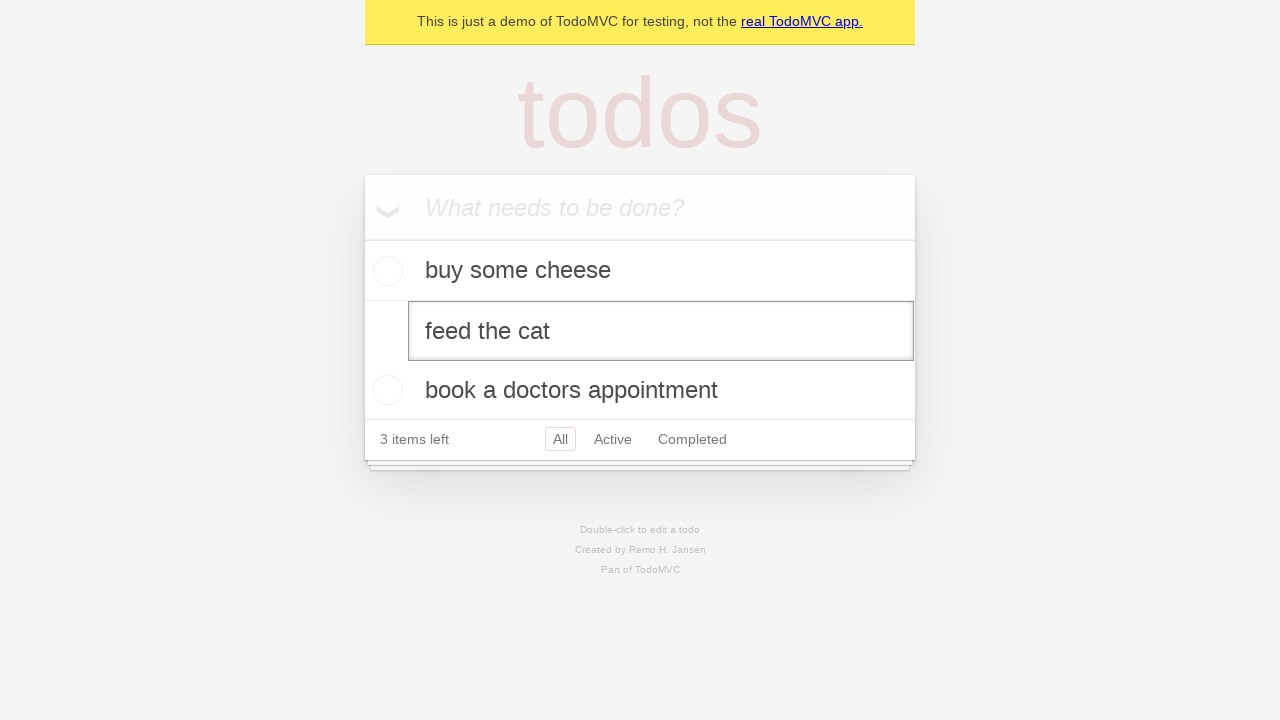

Changed second todo text to 'buy some sausages' on .todo-list li >> nth=1 >> .edit
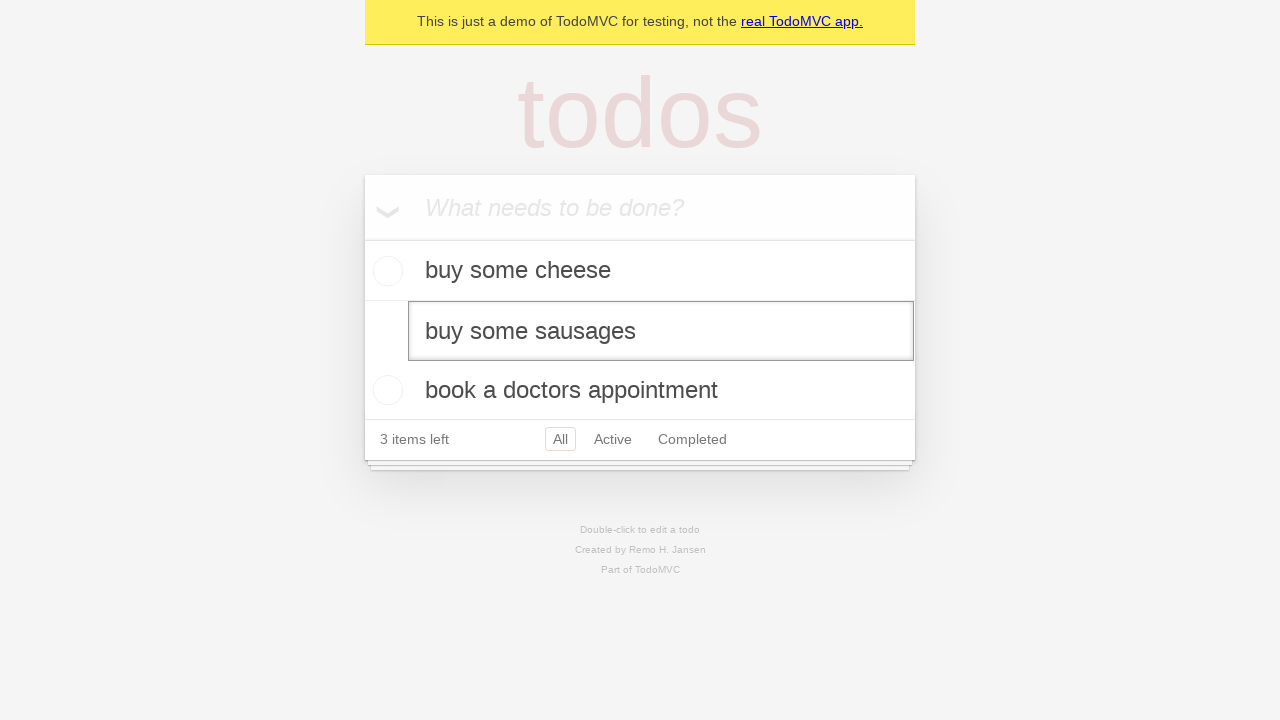

Pressed Enter to save edited todo item on .todo-list li >> nth=1 >> .edit
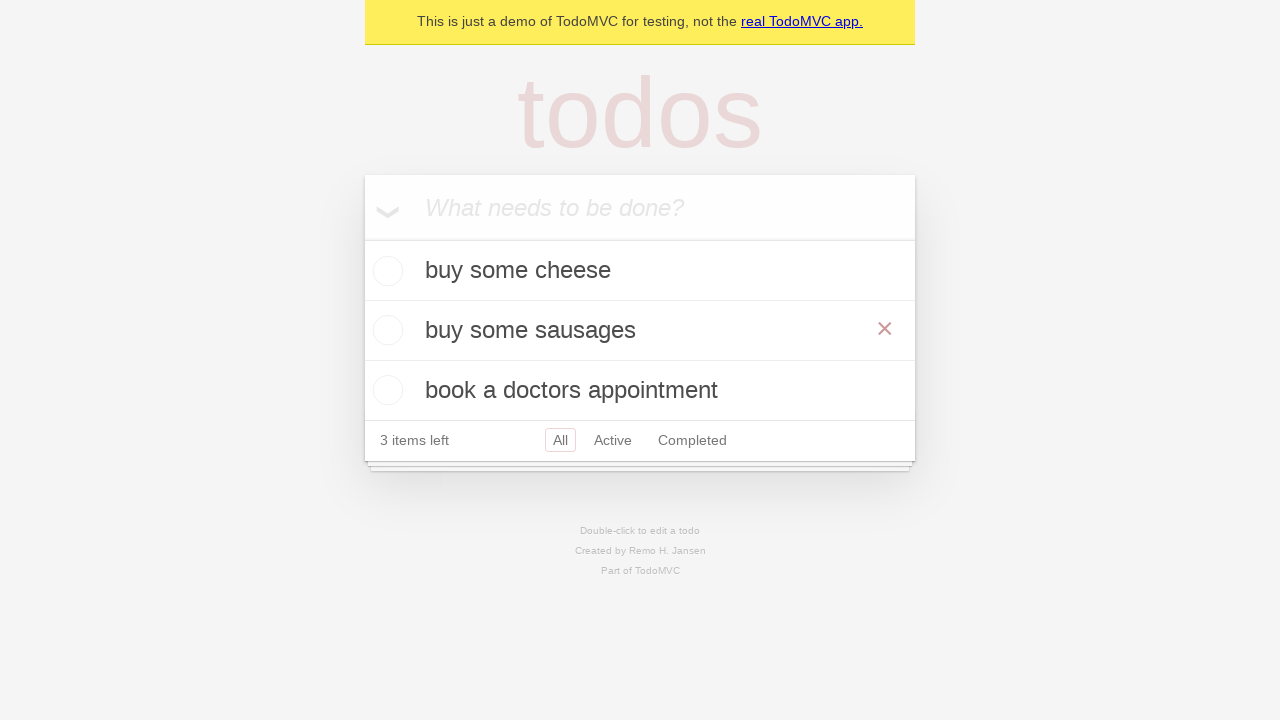

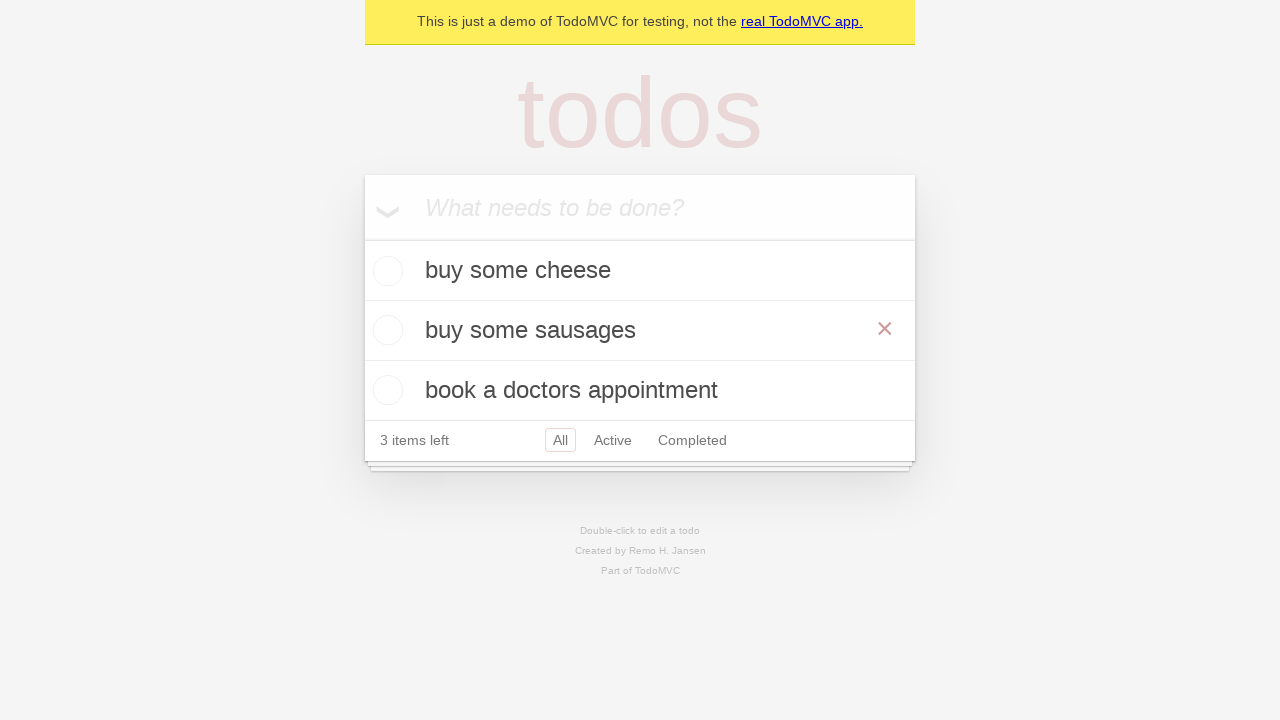